Navigates to an e-commerce practice site and verifies the brand logo is displayed

Starting URL: https://rahulshettyacademy.com/seleniumPractise/#/

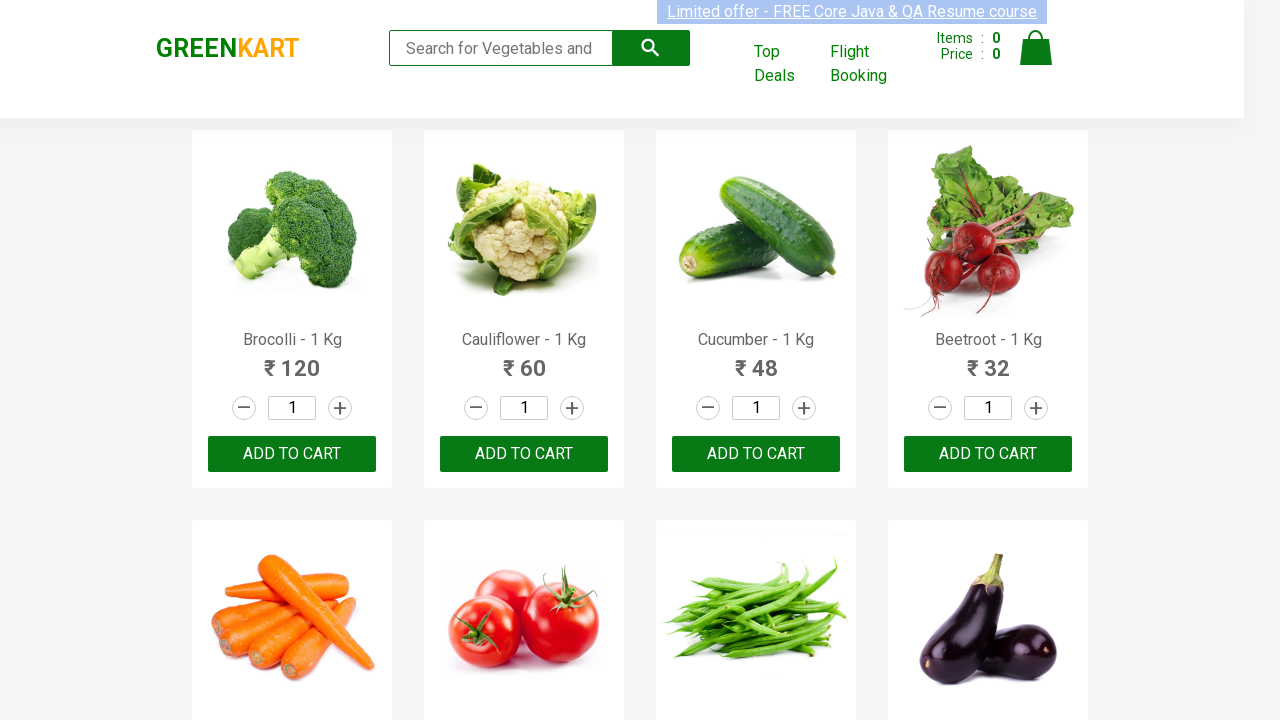

Waited for brand logo selector 'div.brand.greenLogo' to appear
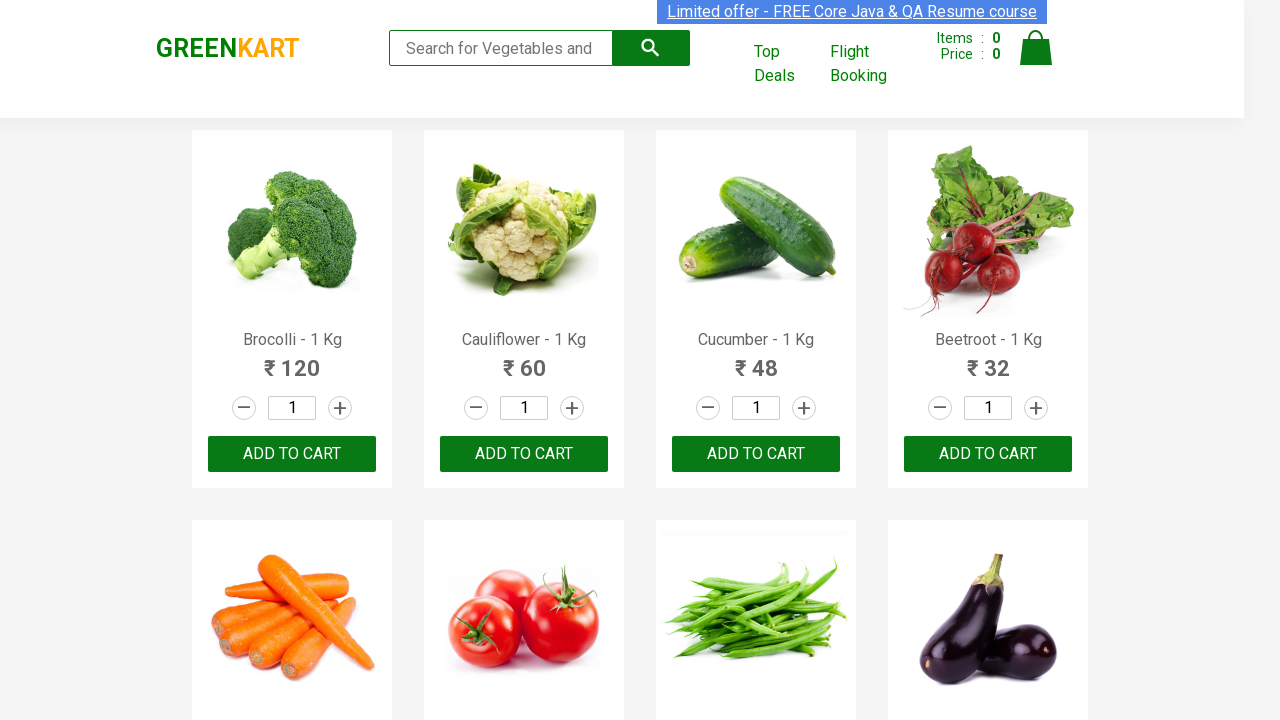

Verified brand logo is visible
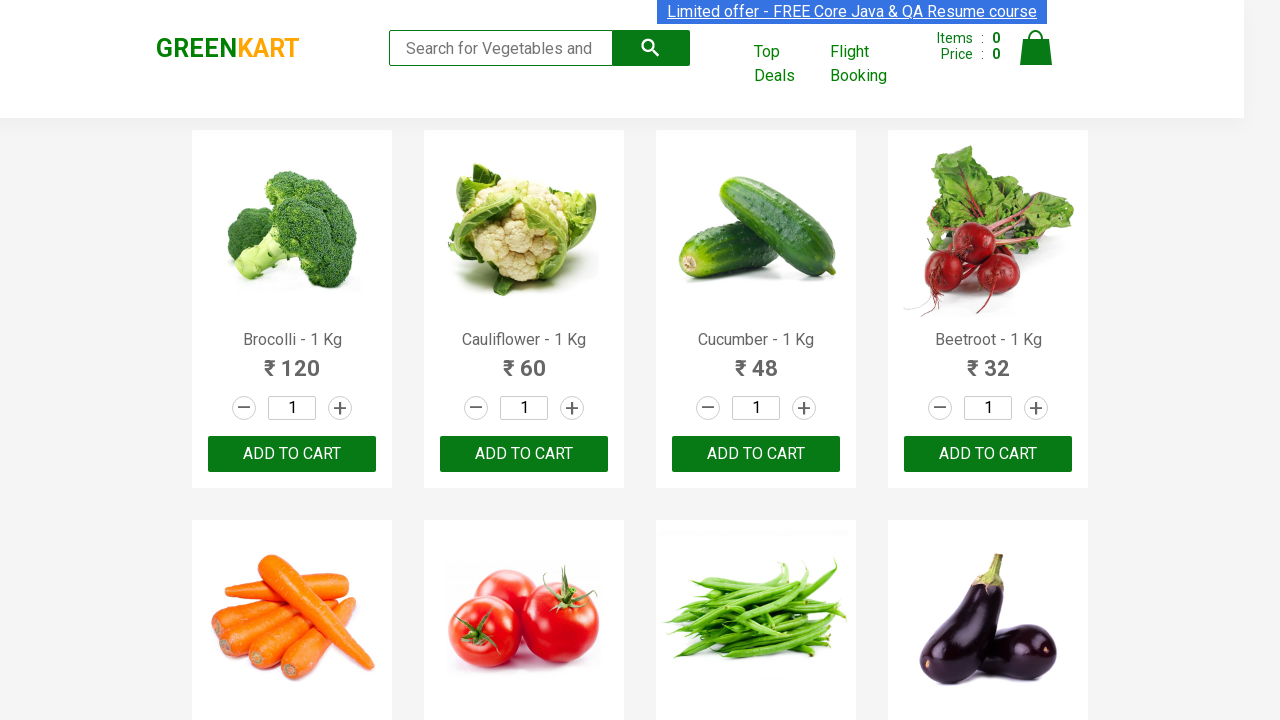

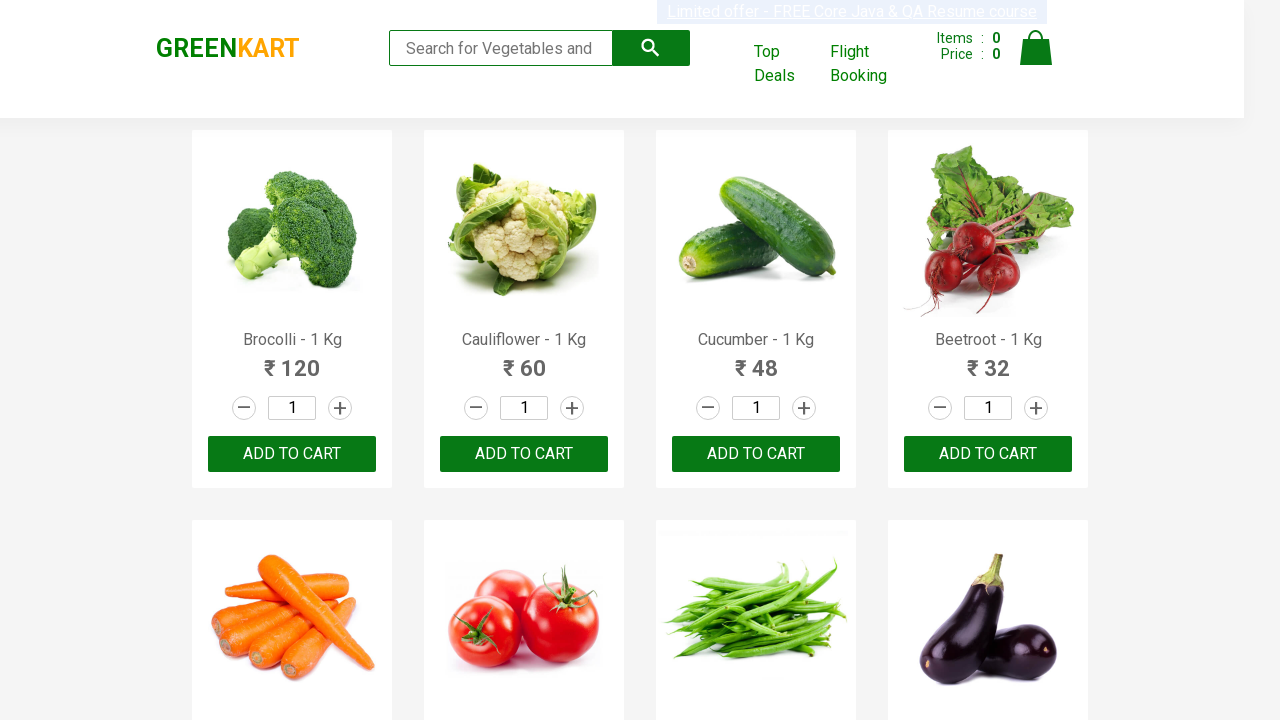